Tests navigation to the Forms section by clicking on the Forms card on the homepage

Starting URL: https://demoqa.com/

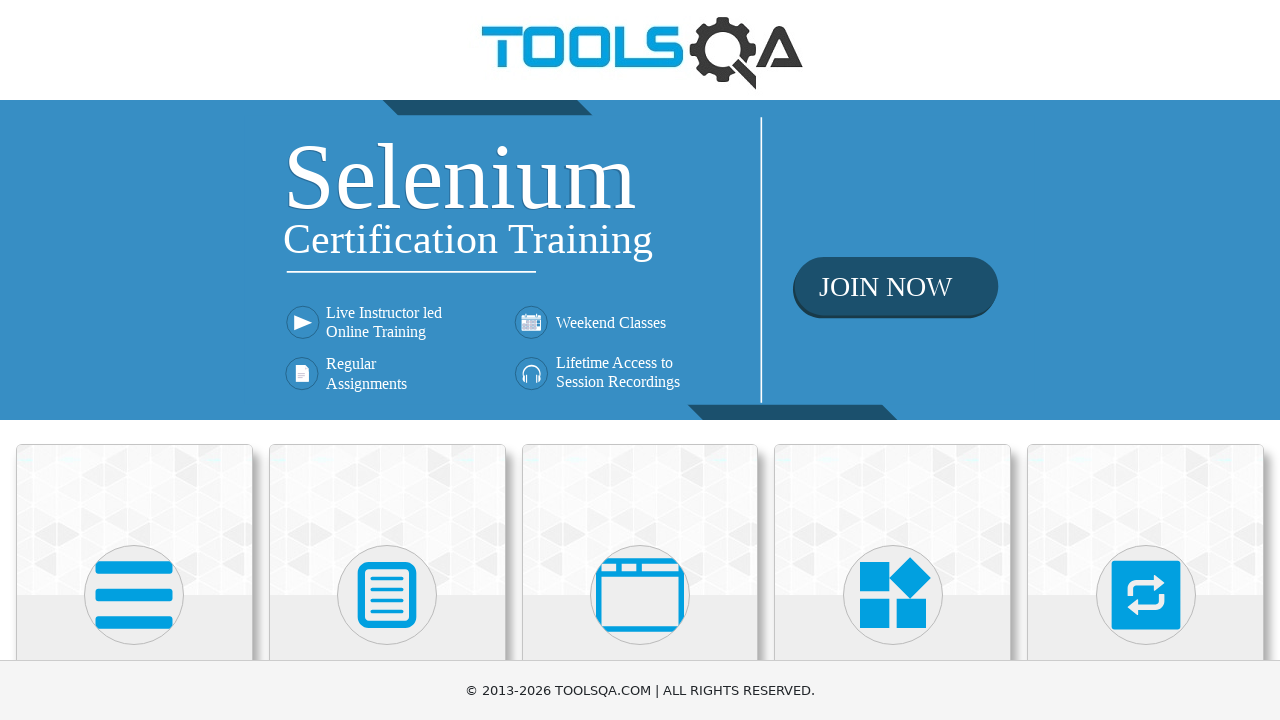

Clicked on the Forms card on the homepage at (387, 360) on .card-body:has-text('Forms')
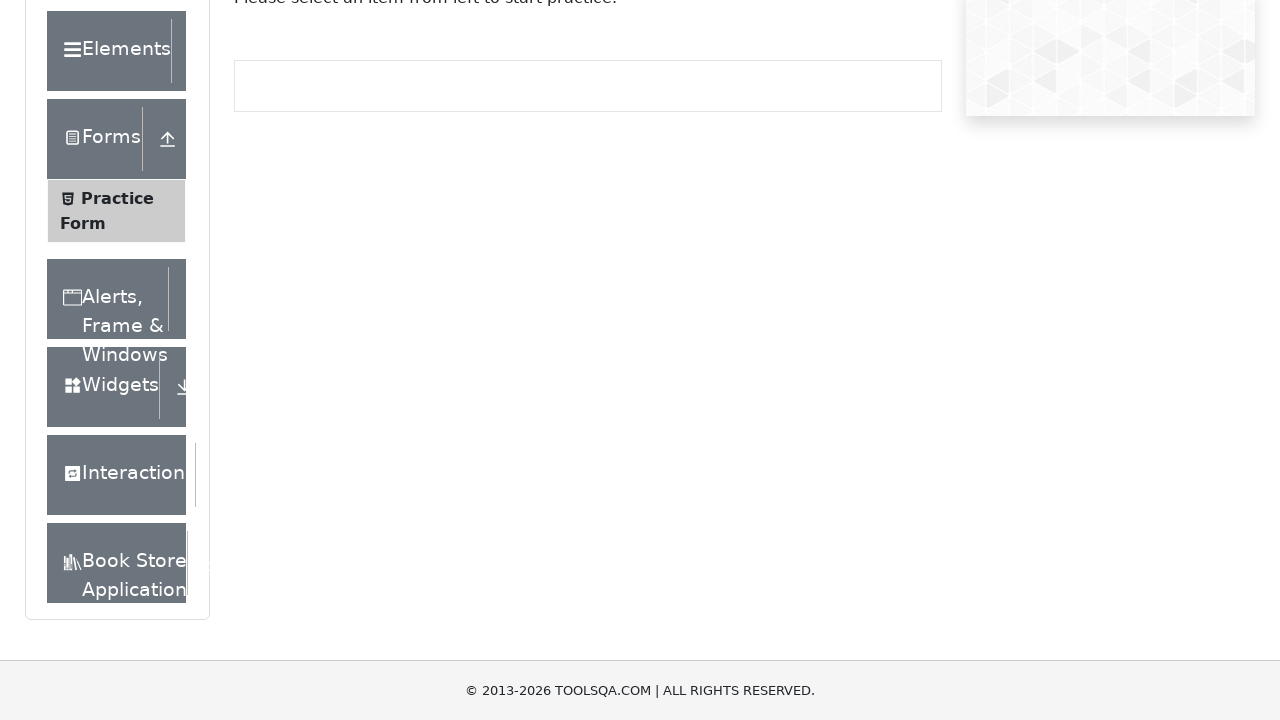

Verified navigation to Forms section at https://demoqa.com/forms
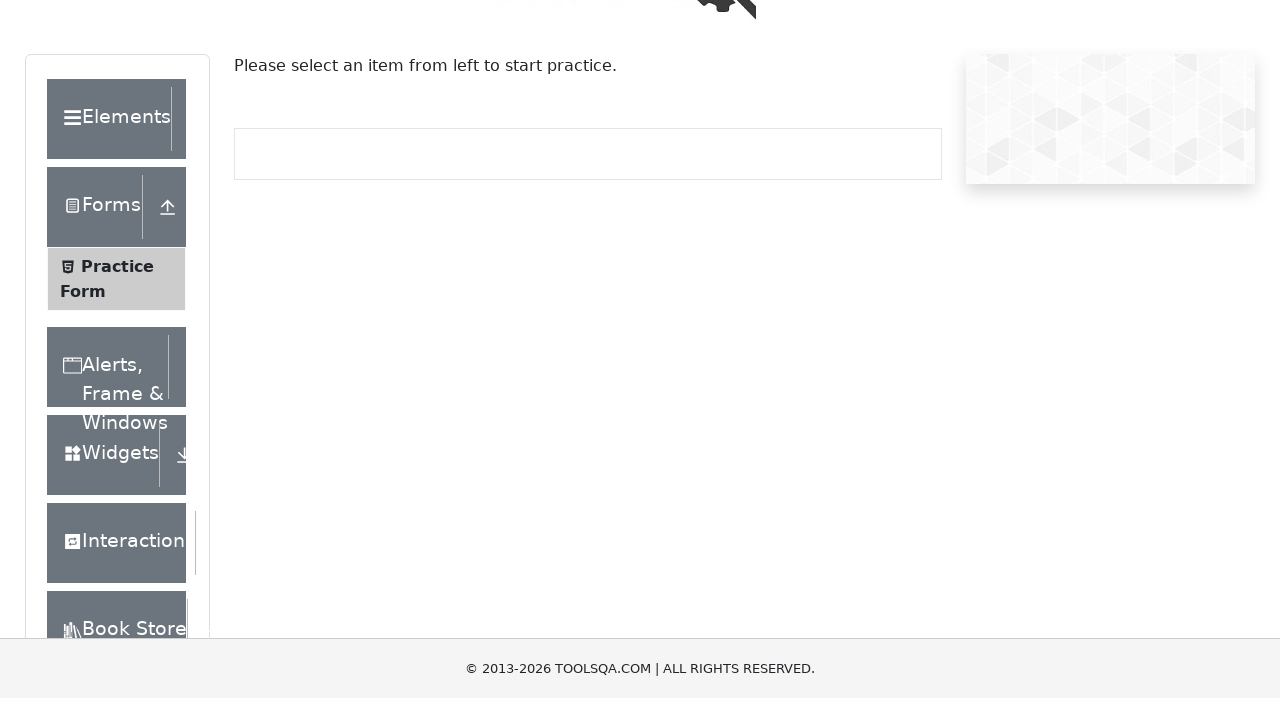

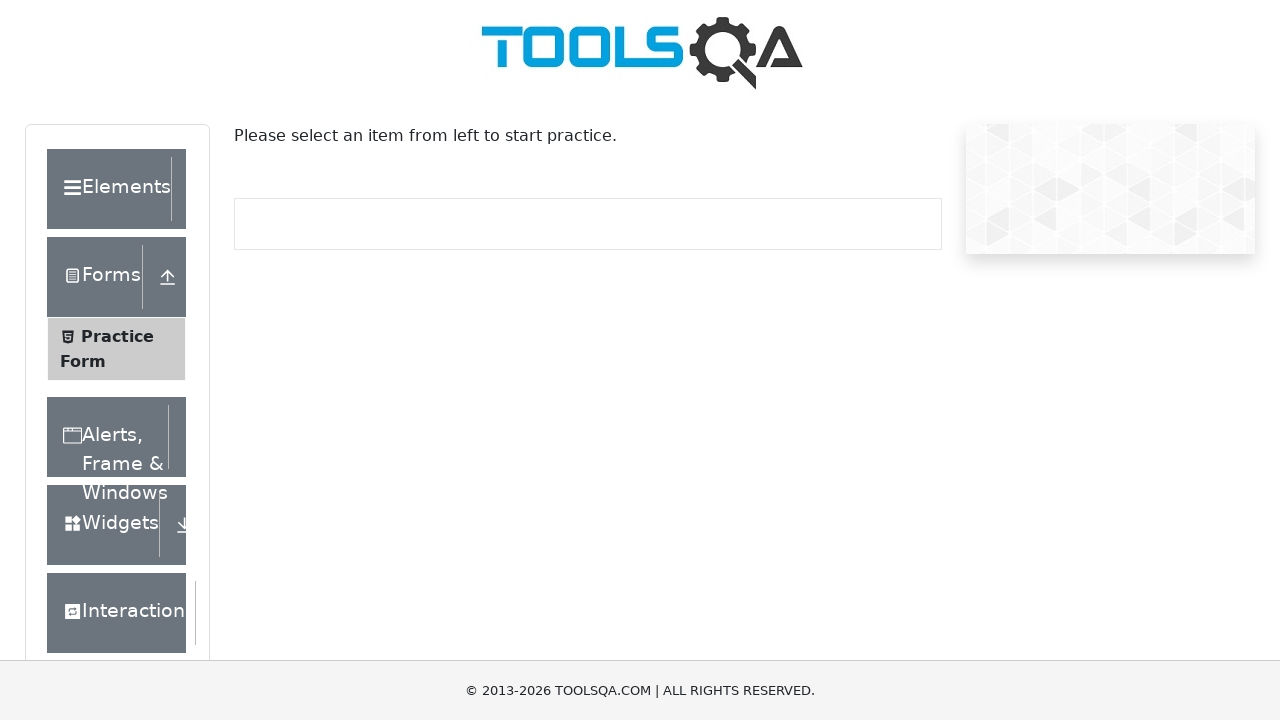